Tests file download functionality by navigating to a download page and clicking on a file link to initiate a download.

Starting URL: https://the-internet.herokuapp.com/download

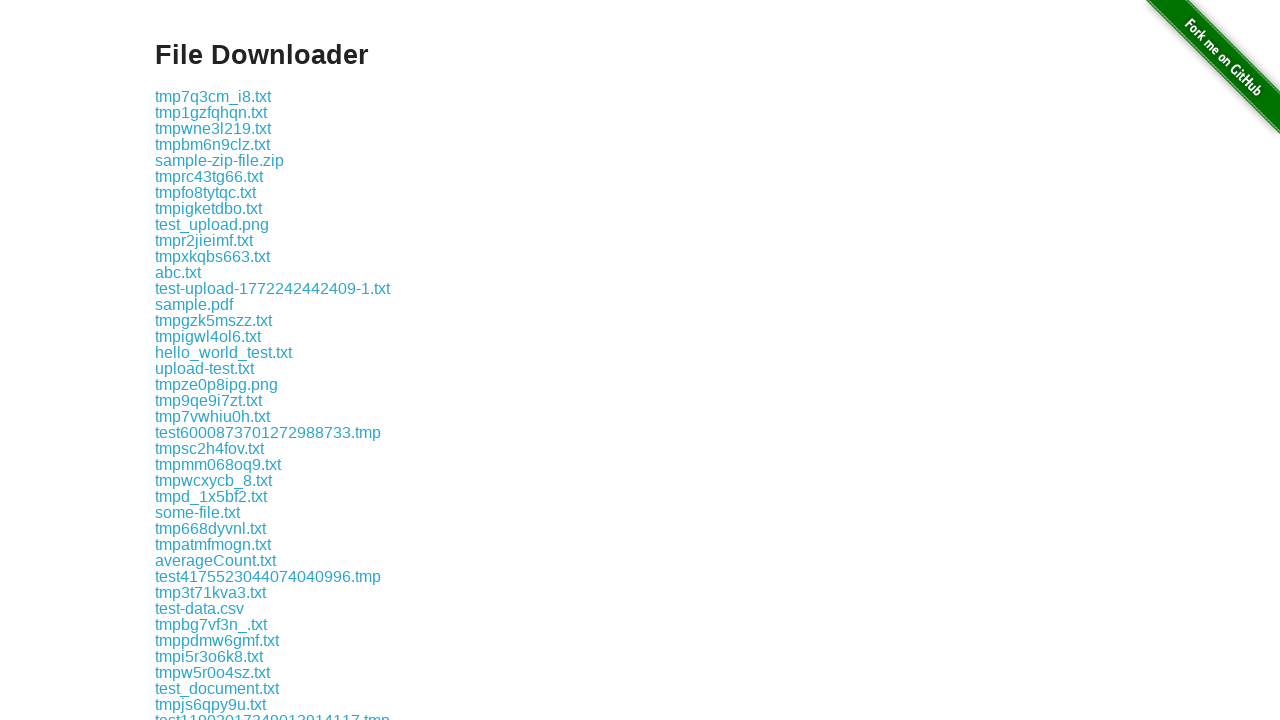

Clicked on file link 'some-file.txt' to initiate download at (198, 512) on xpath=//a[contains(text(),'some-file.txt')]
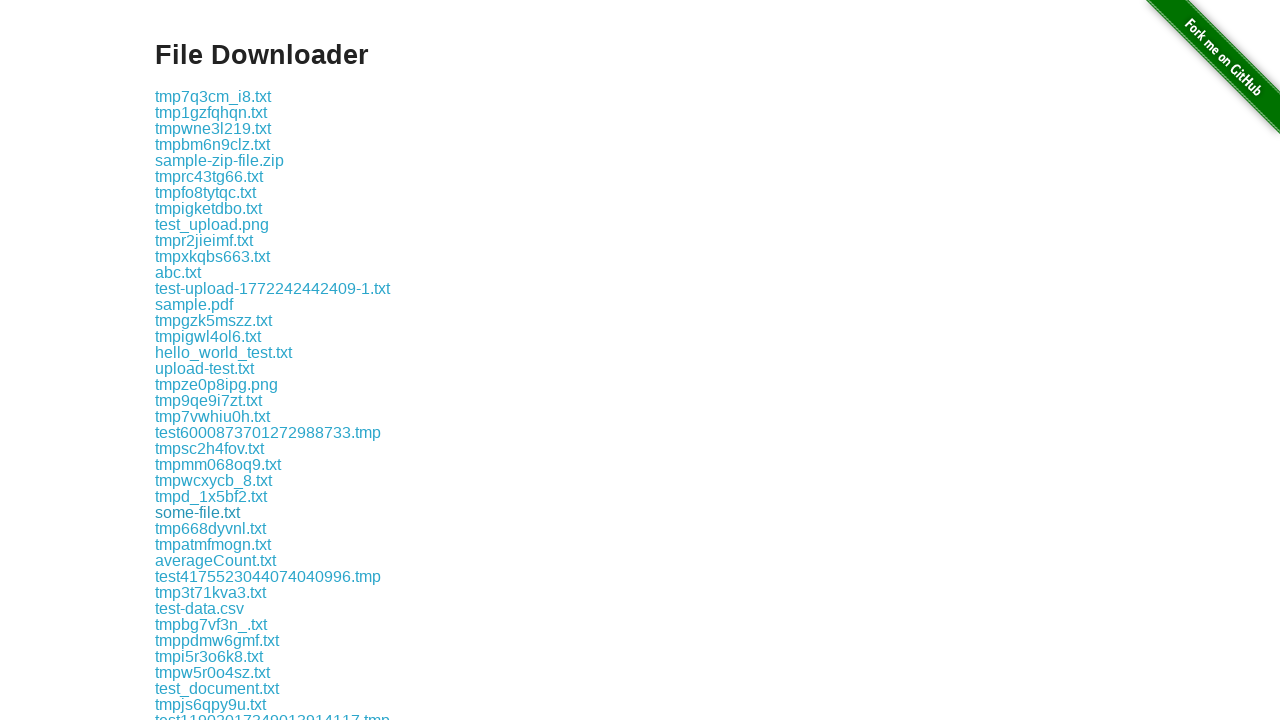

Waited 2 seconds for download to initiate
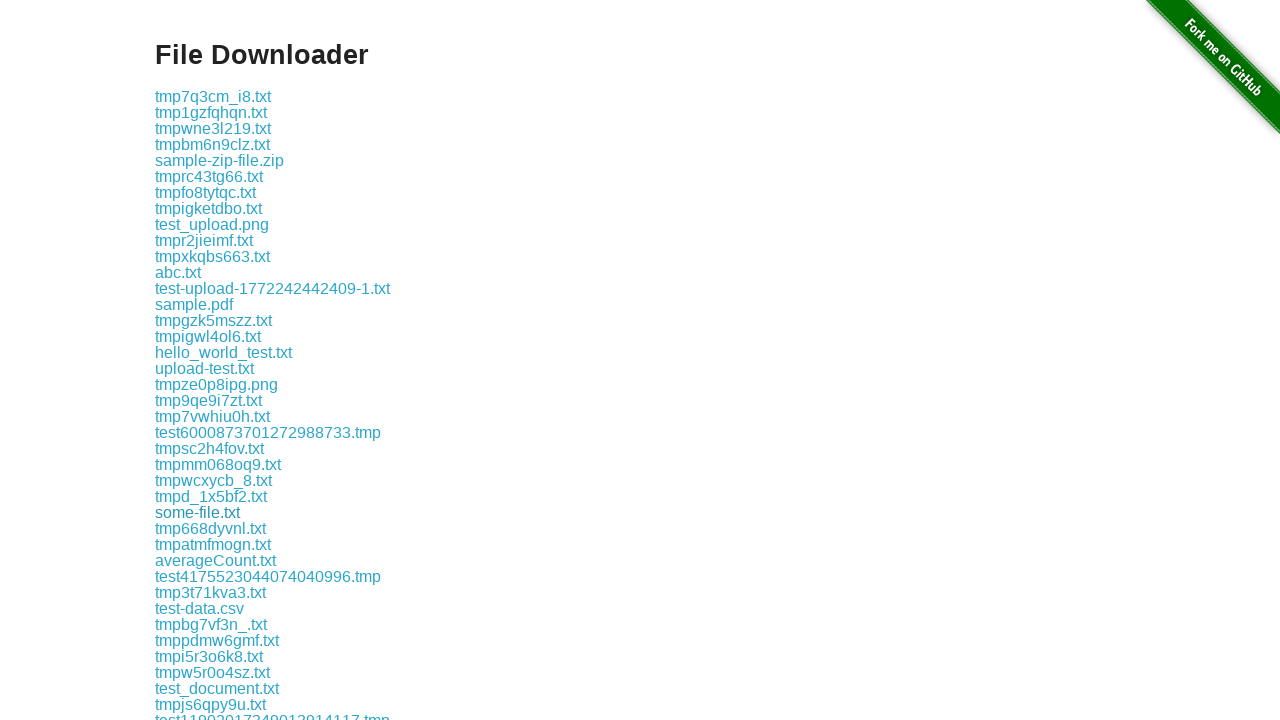

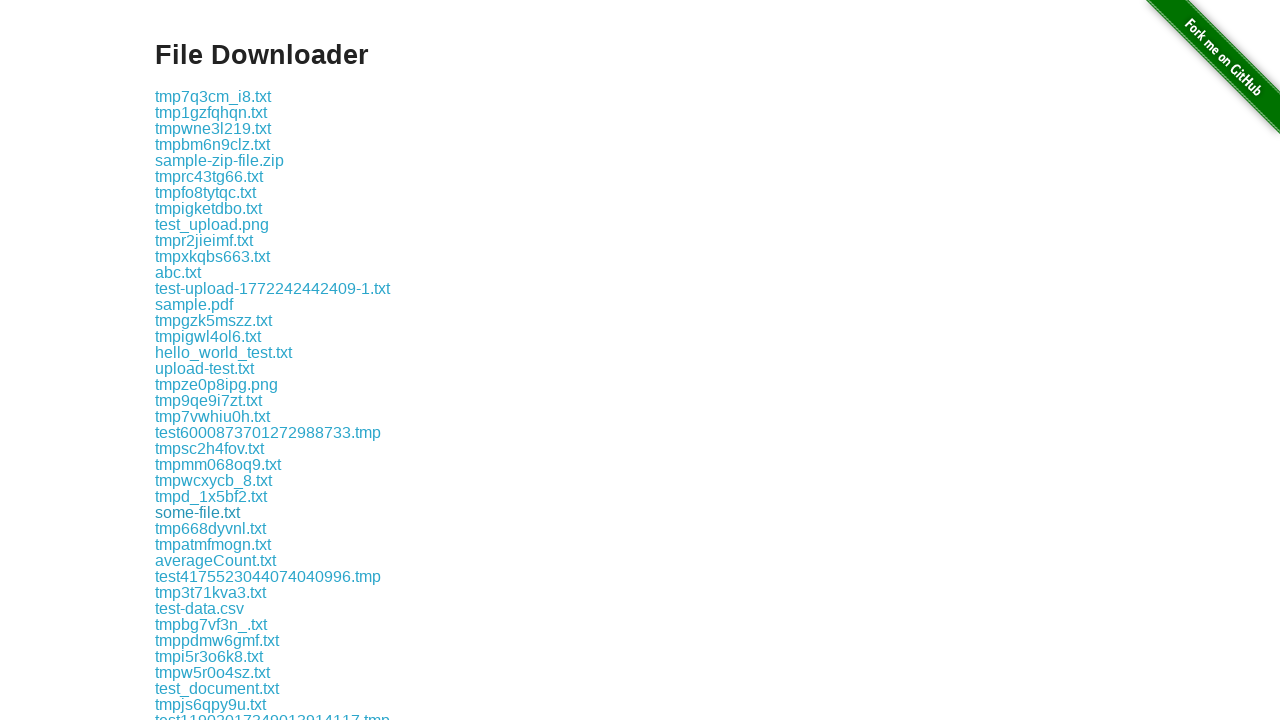